Tests a registration form by filling in all required fields including first name, last name, username, email, password, phone number, gender, date of birth, and department, then verifies successful form completion.

Starting URL: https://practice.cydeo.com/registration_form

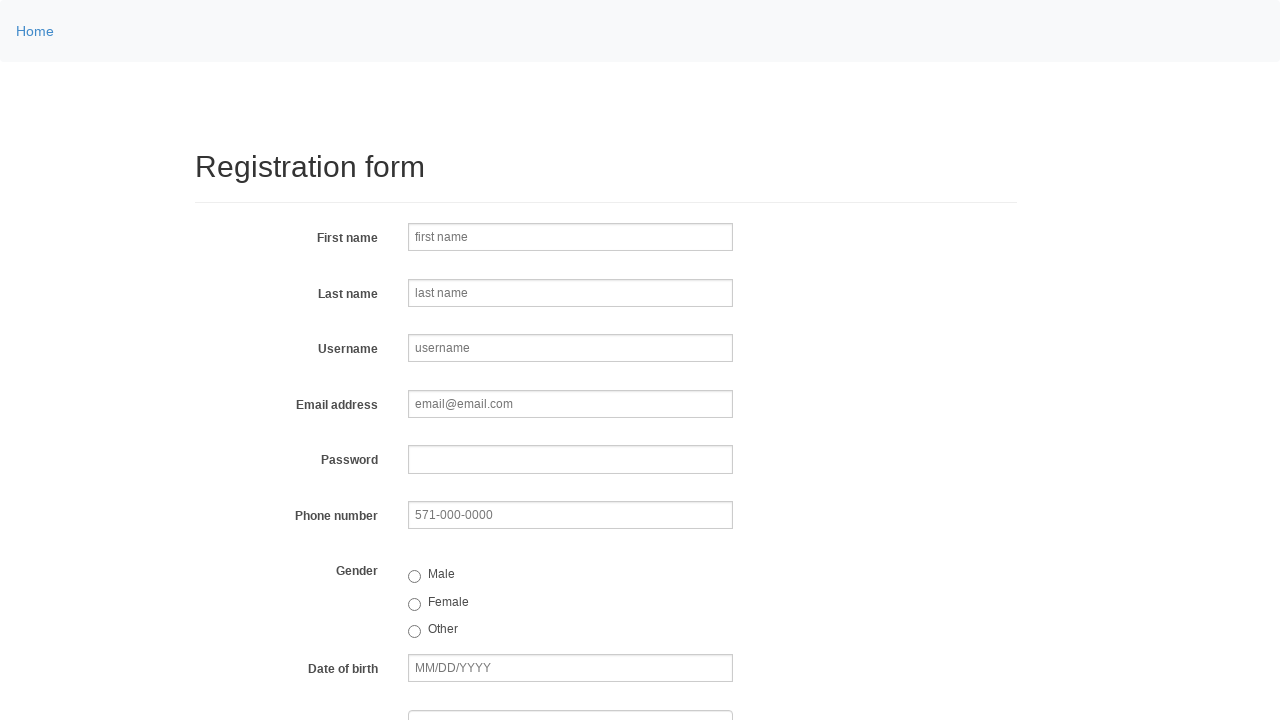

Filled first name field with 'Jennifer' on input[name='firstname']
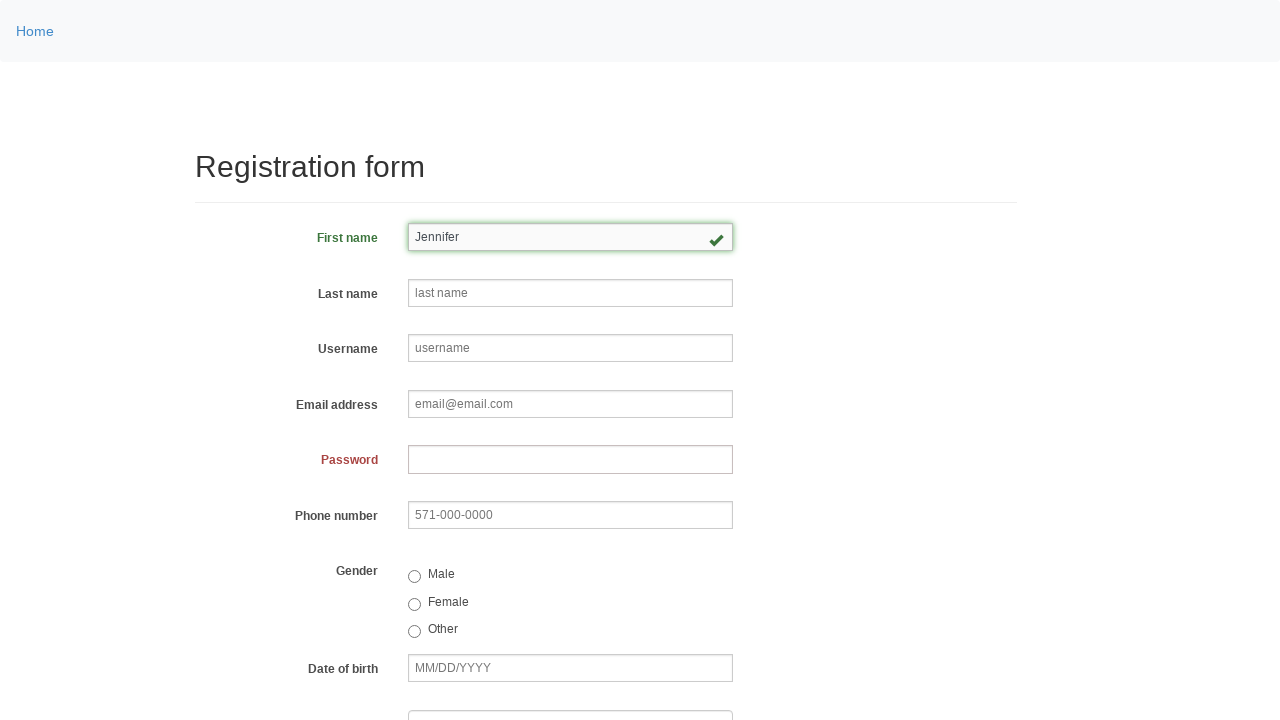

Filled last name field with 'Anderson' on input[name='lastname']
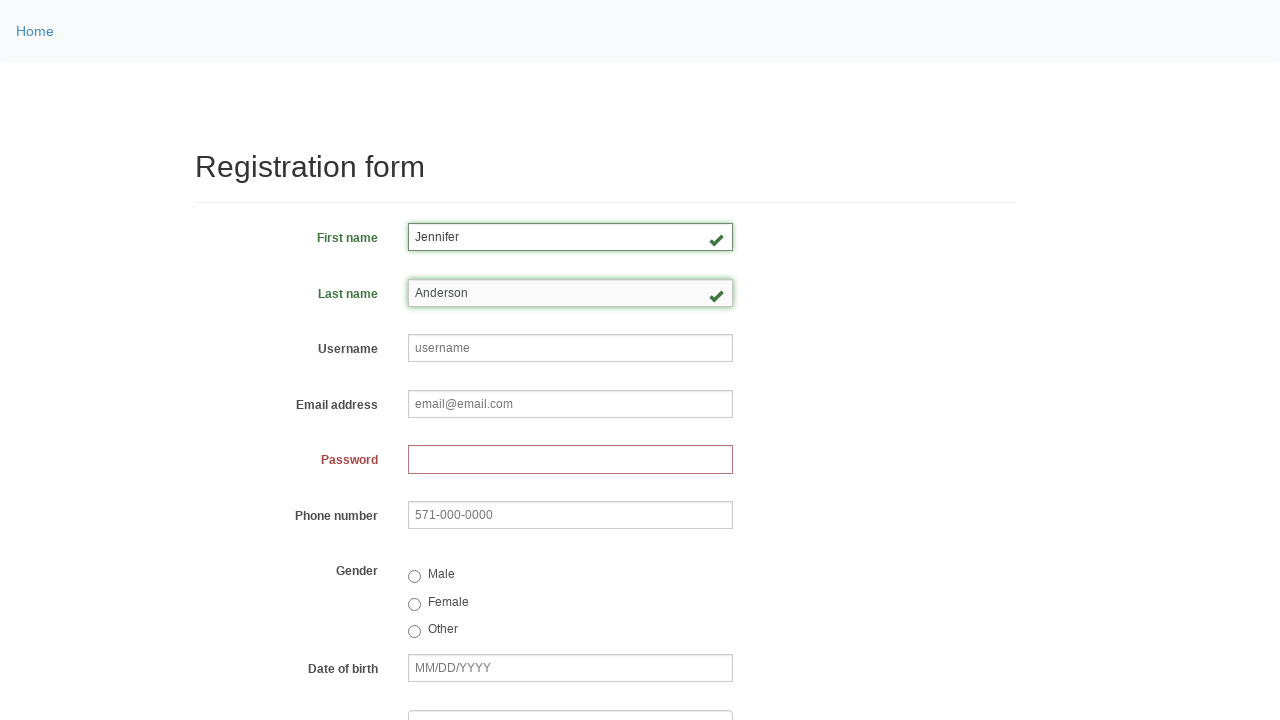

Filled username field with 'helpdesk946' on input[name='username']
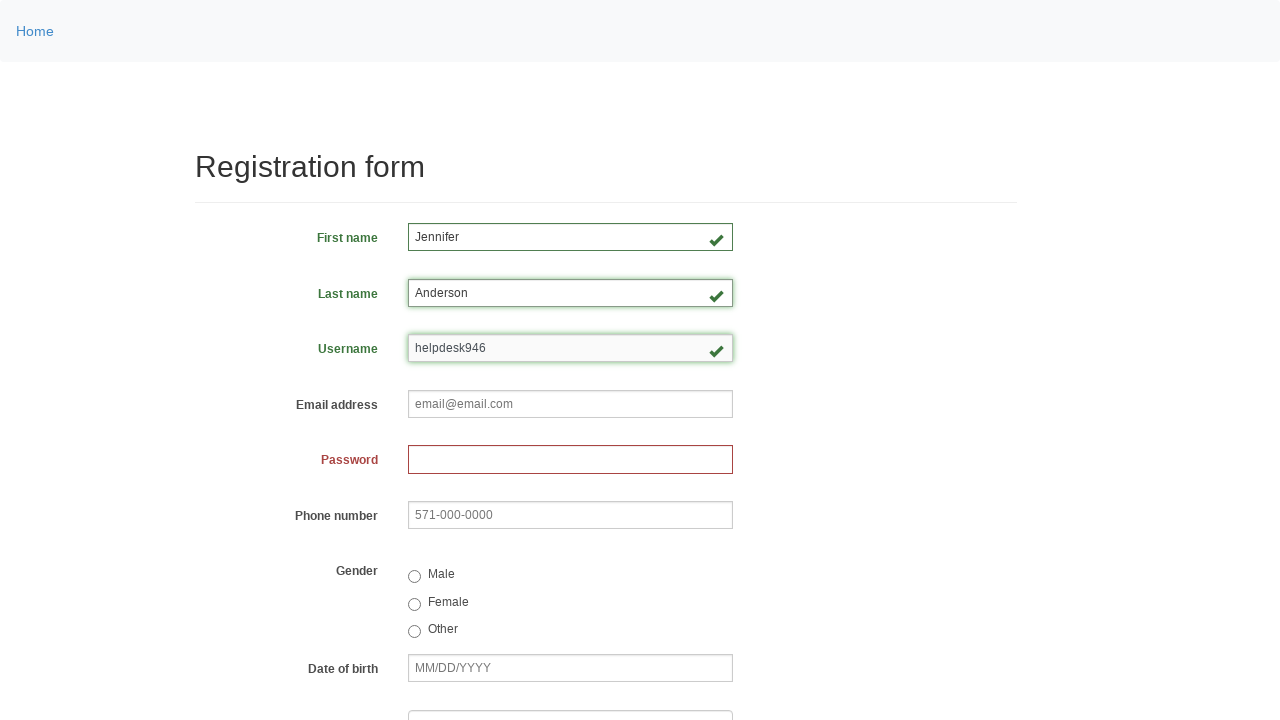

Filled email field with 'helpdesk946@email.com' on input[name='email']
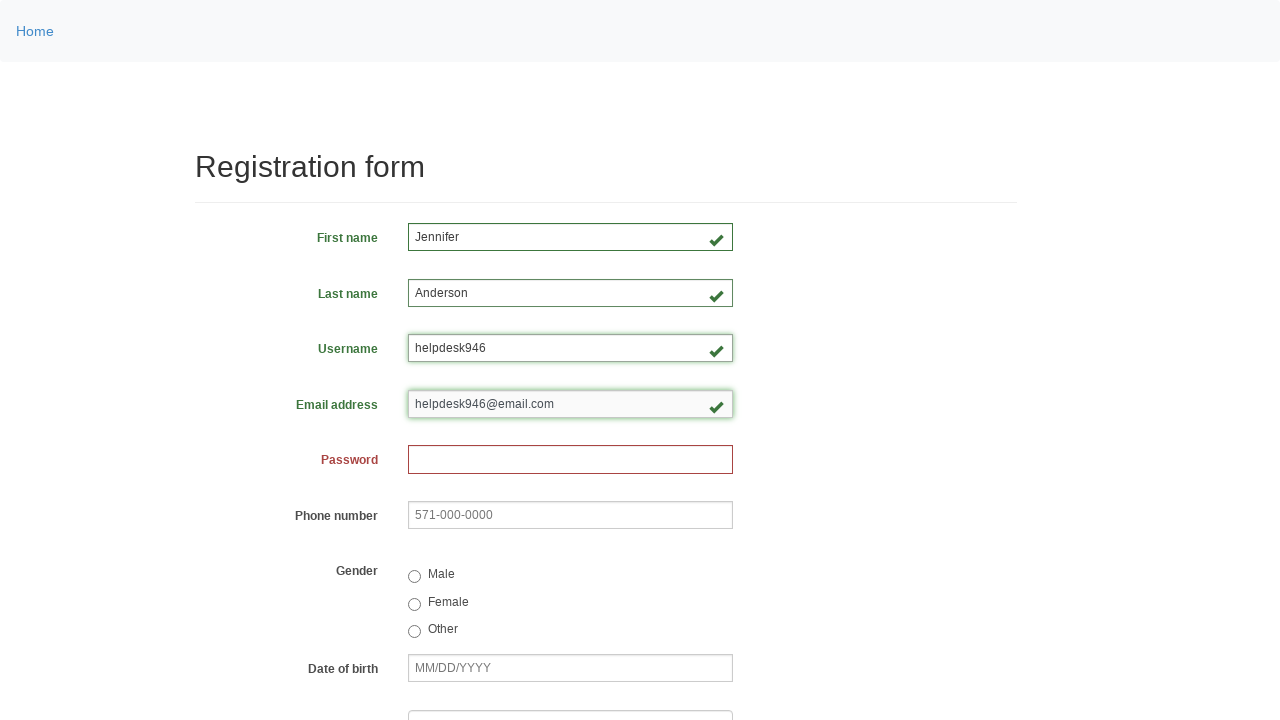

Filled password field on input[name='password']
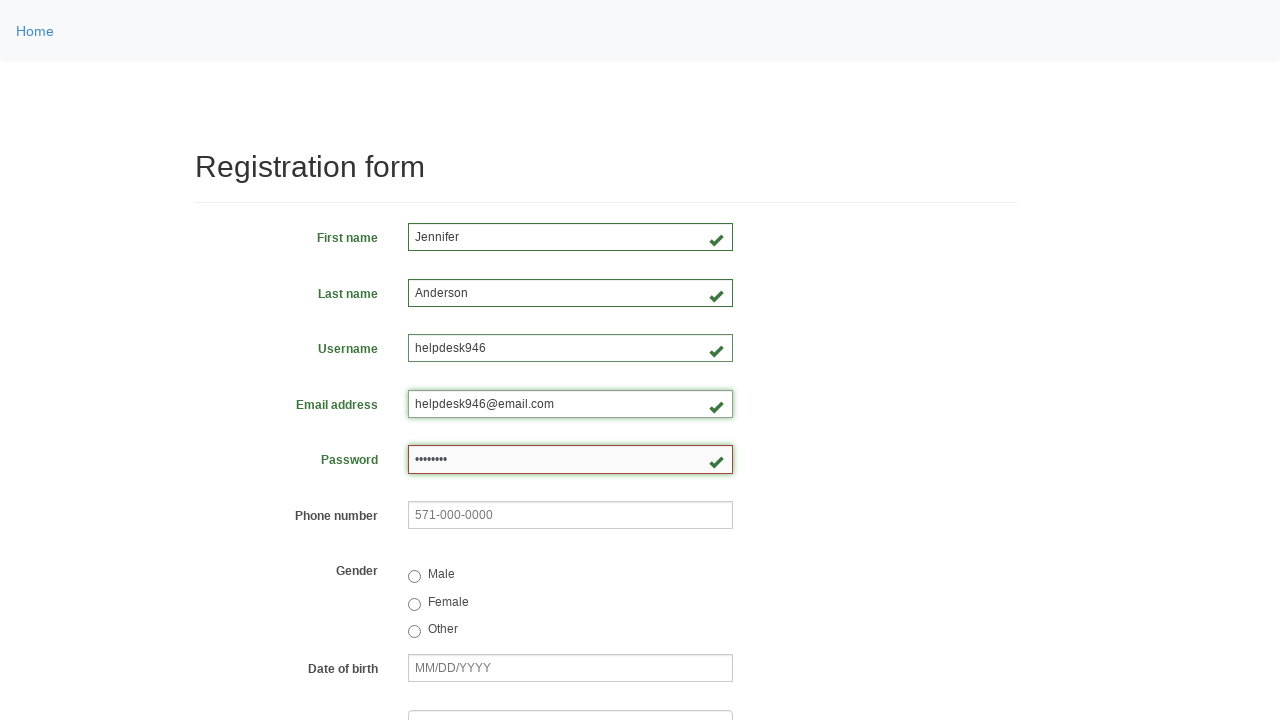

Filled phone number field with '606-442-7885' on input[name='phone']
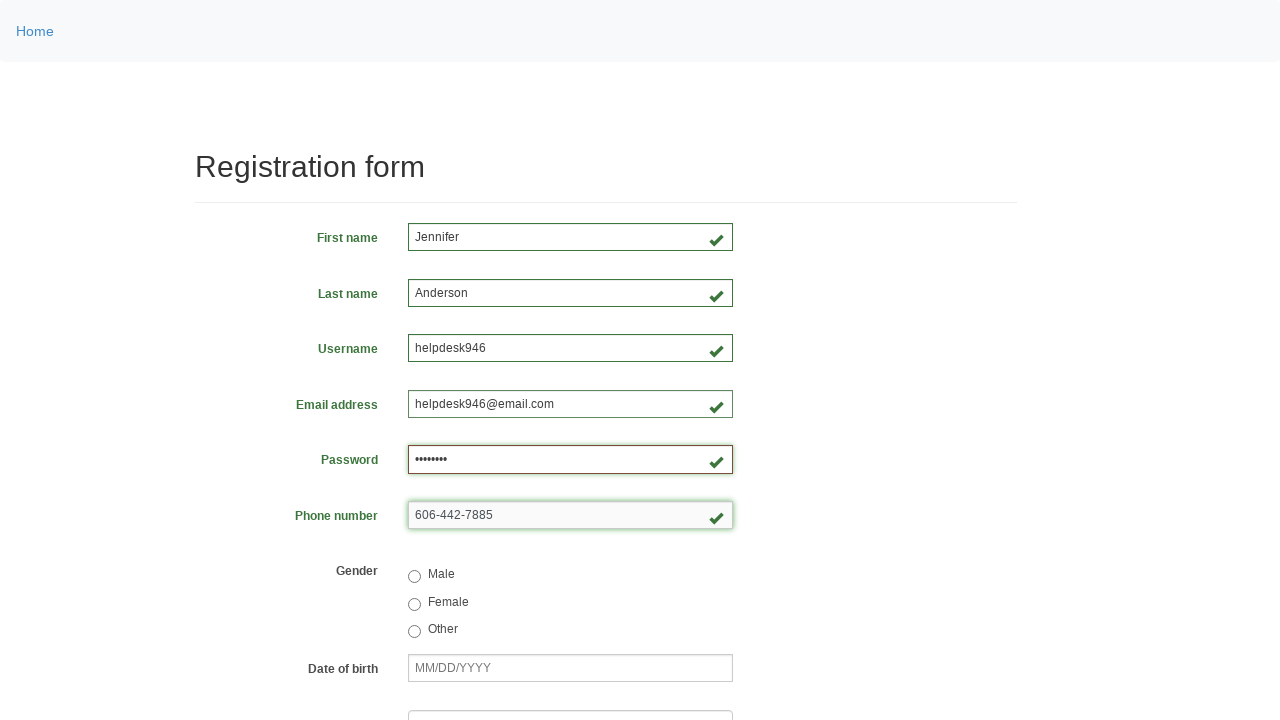

Selected female gender option at (414, 604) on input[value='female']
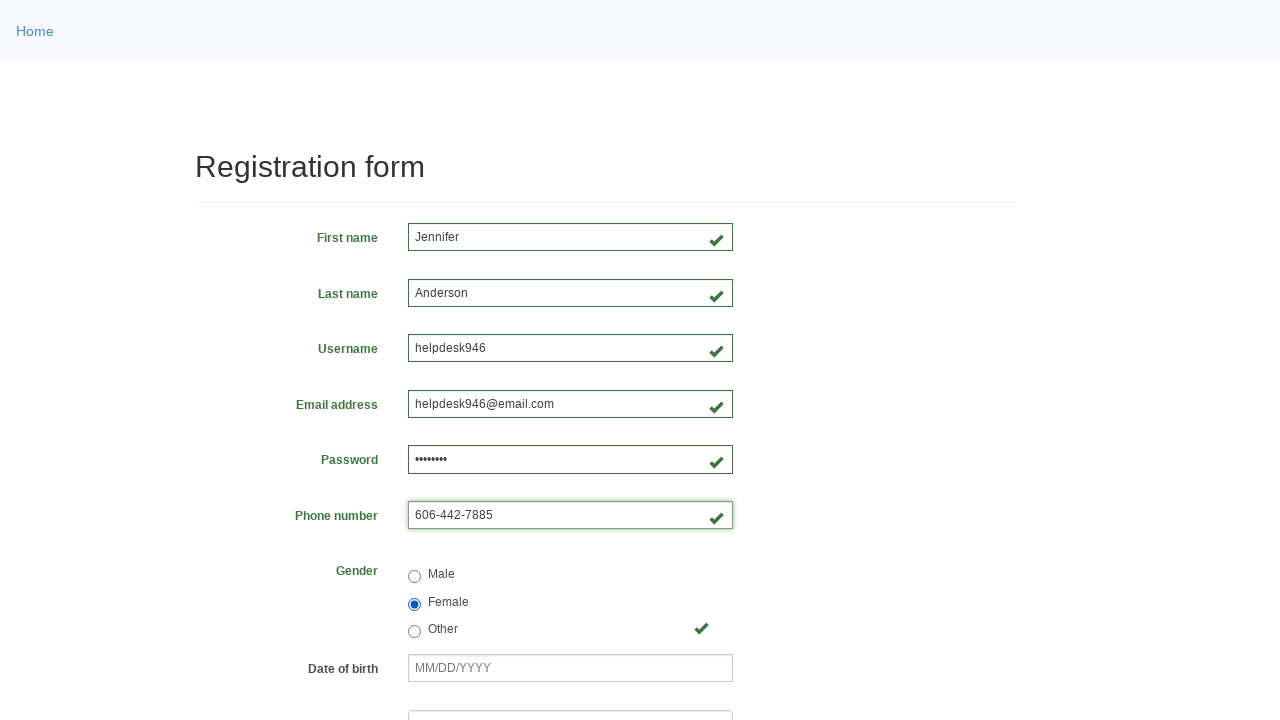

Filled date of birth field with '03/08/2000' on input[name='birthday']
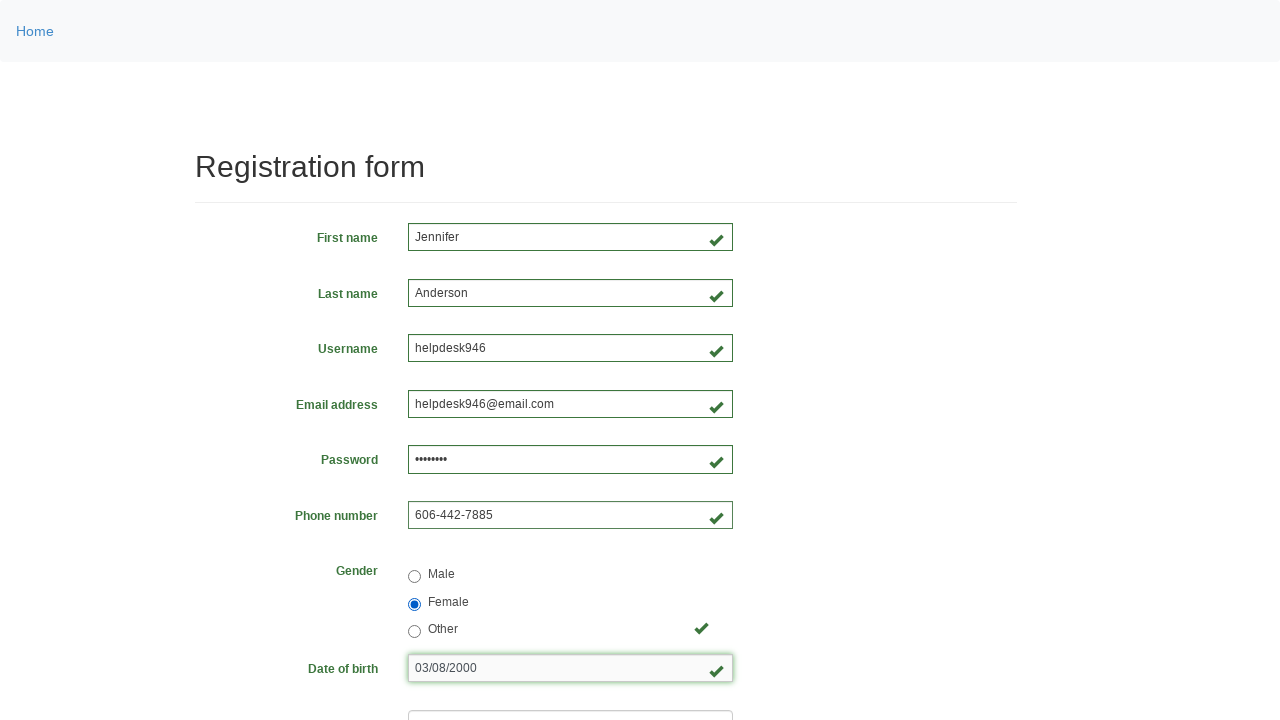

Selected department option at index 6 on select[name='department']
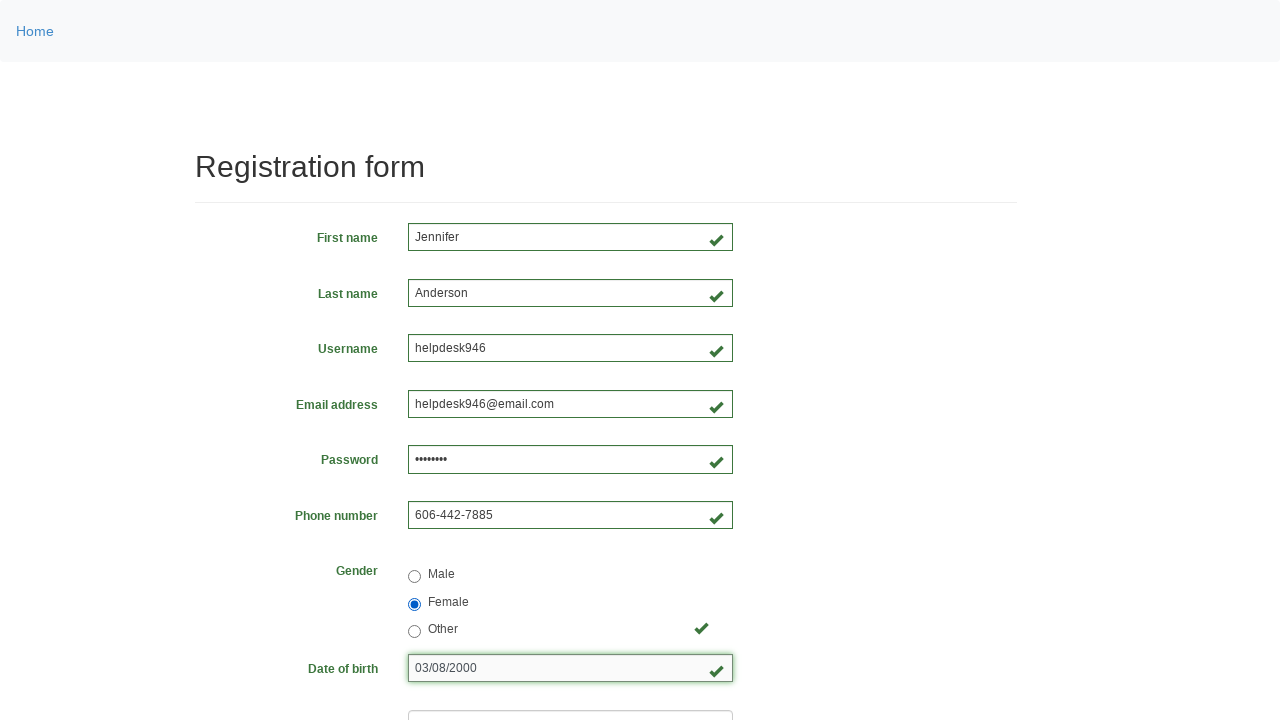

Selected job title option at index 1 on select[name='job_title']
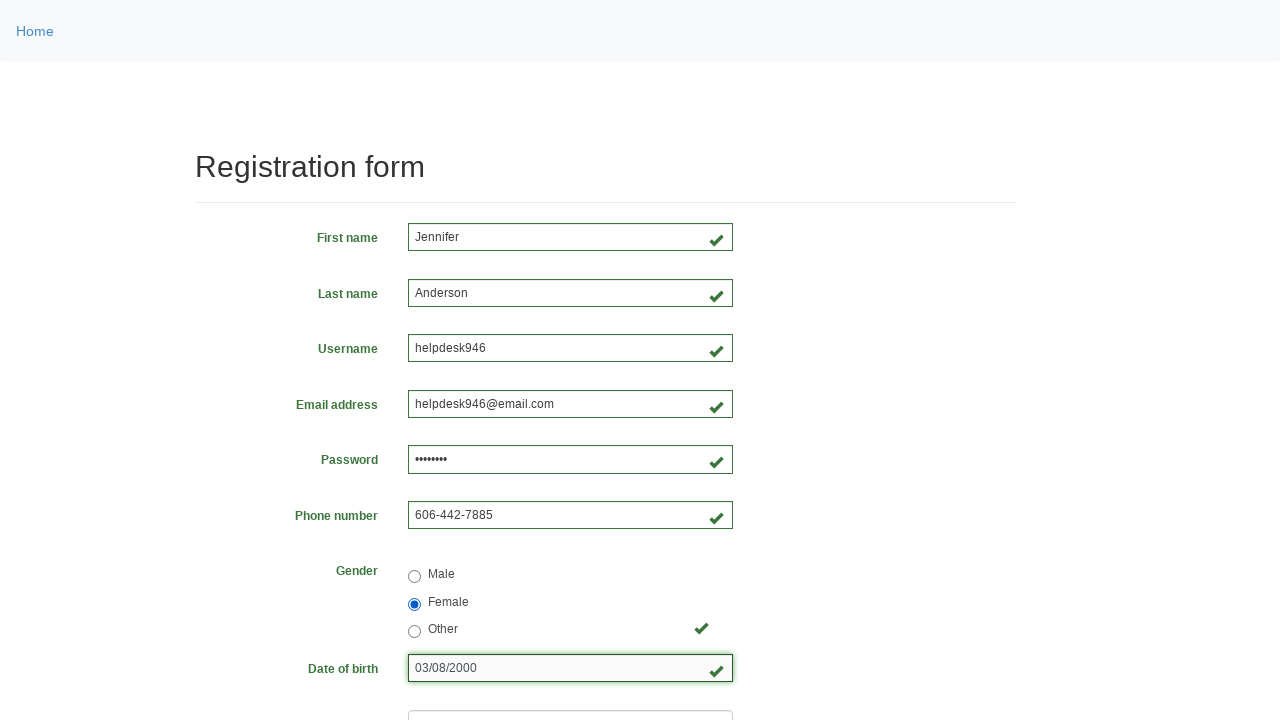

Selected Java programming language checkbox at (465, 468) on input[value='java']
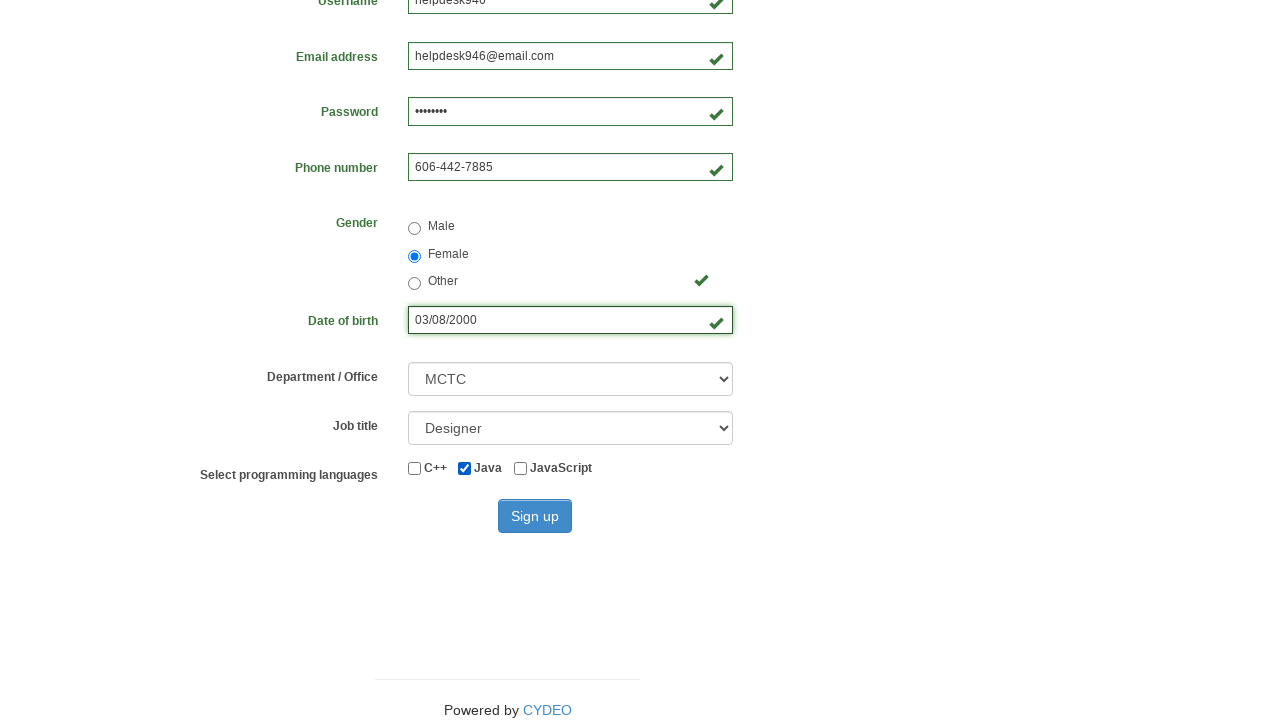

Clicked sign up button to submit registration form at (535, 516) on button[type='submit']
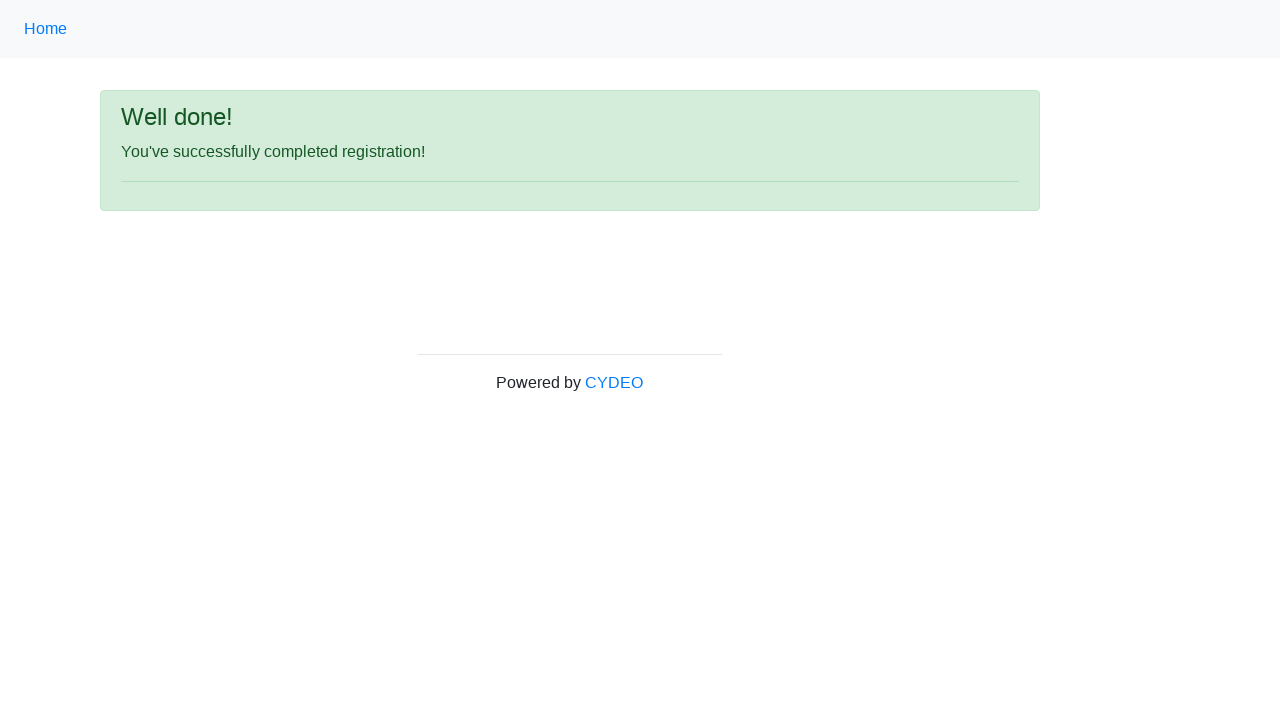

Verified successful registration completion message appeared
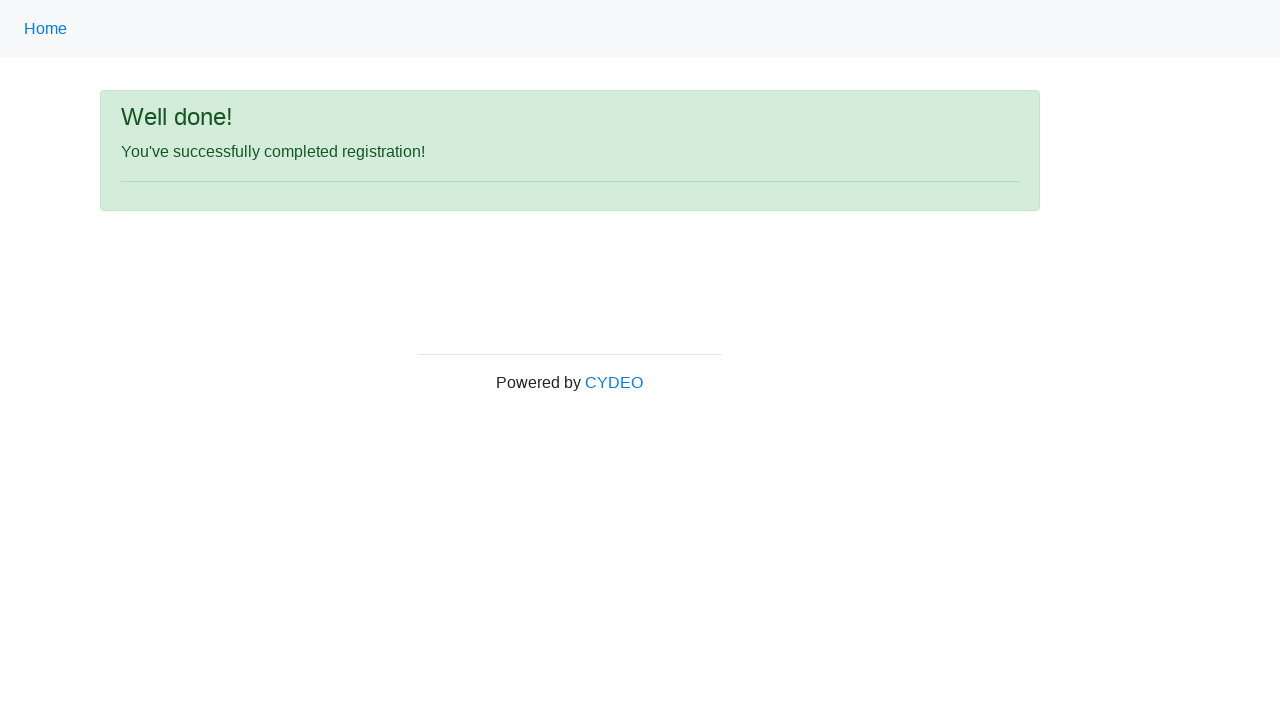

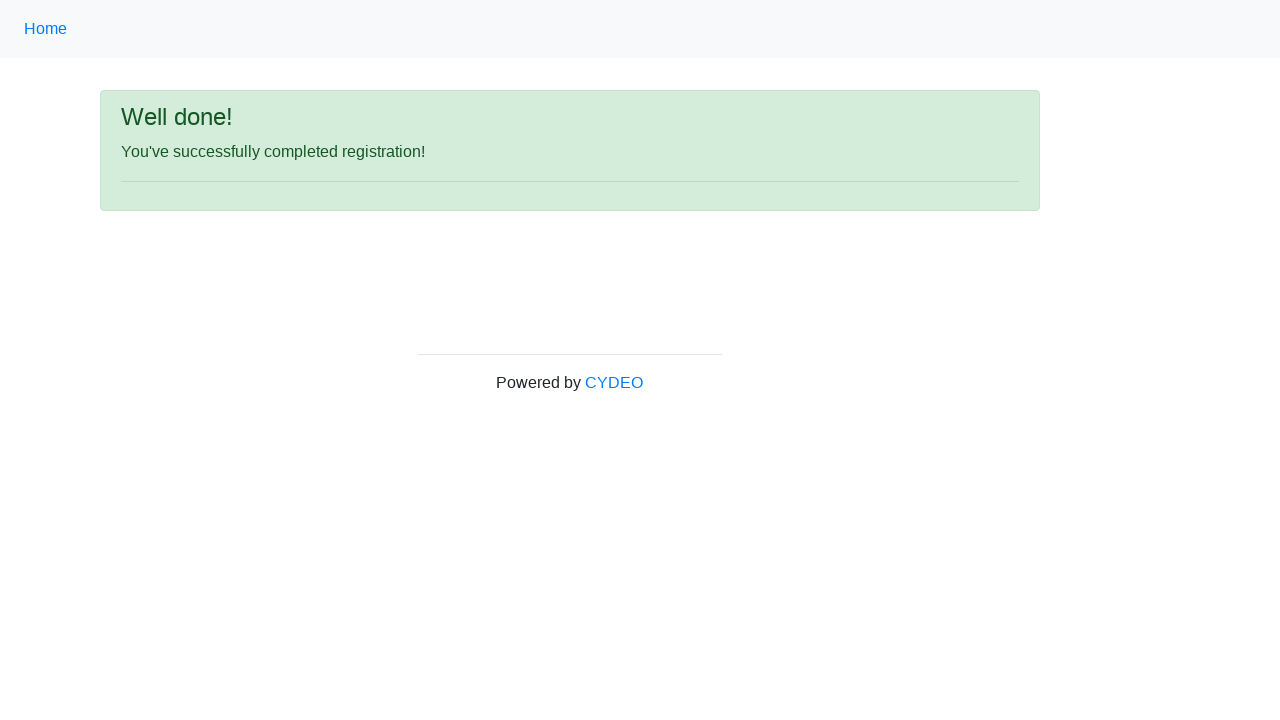